Verifies that the page title is "Authorization" on the NextBase CRM login page

Starting URL: https://login2.nextbasecrm.com/

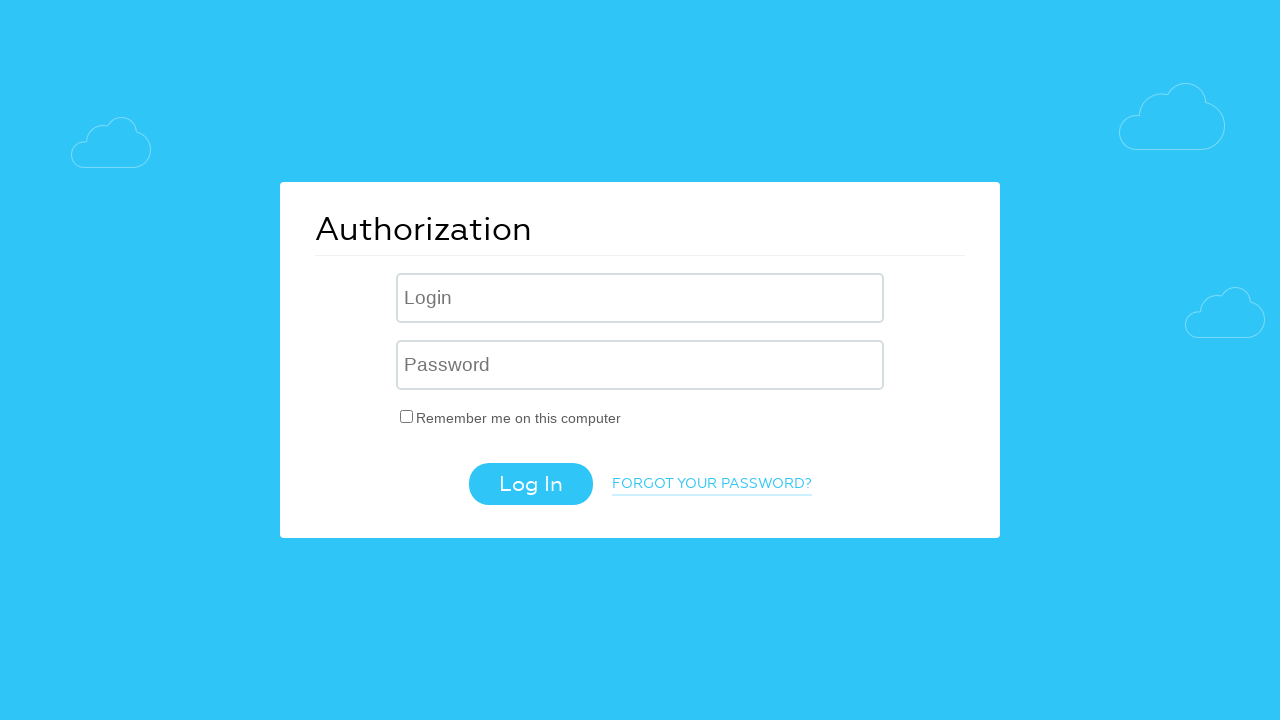

Navigated to NextBase CRM login page
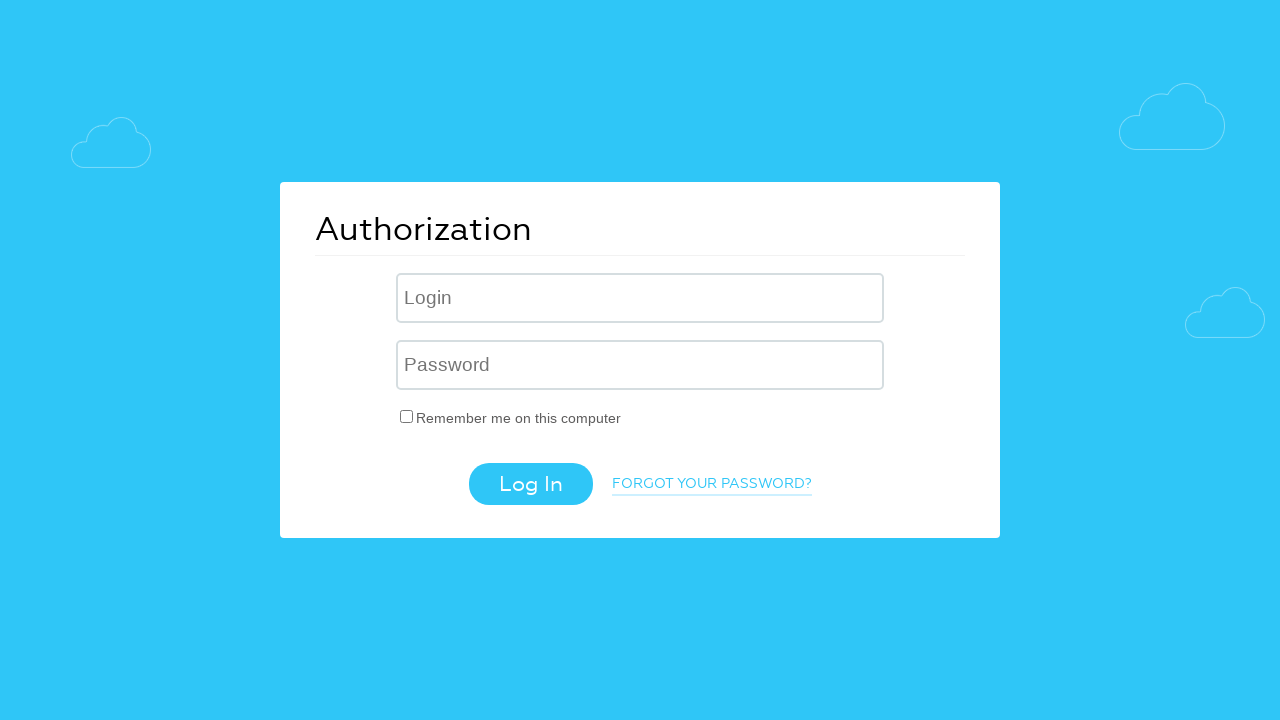

Verified page title is 'Authorization'
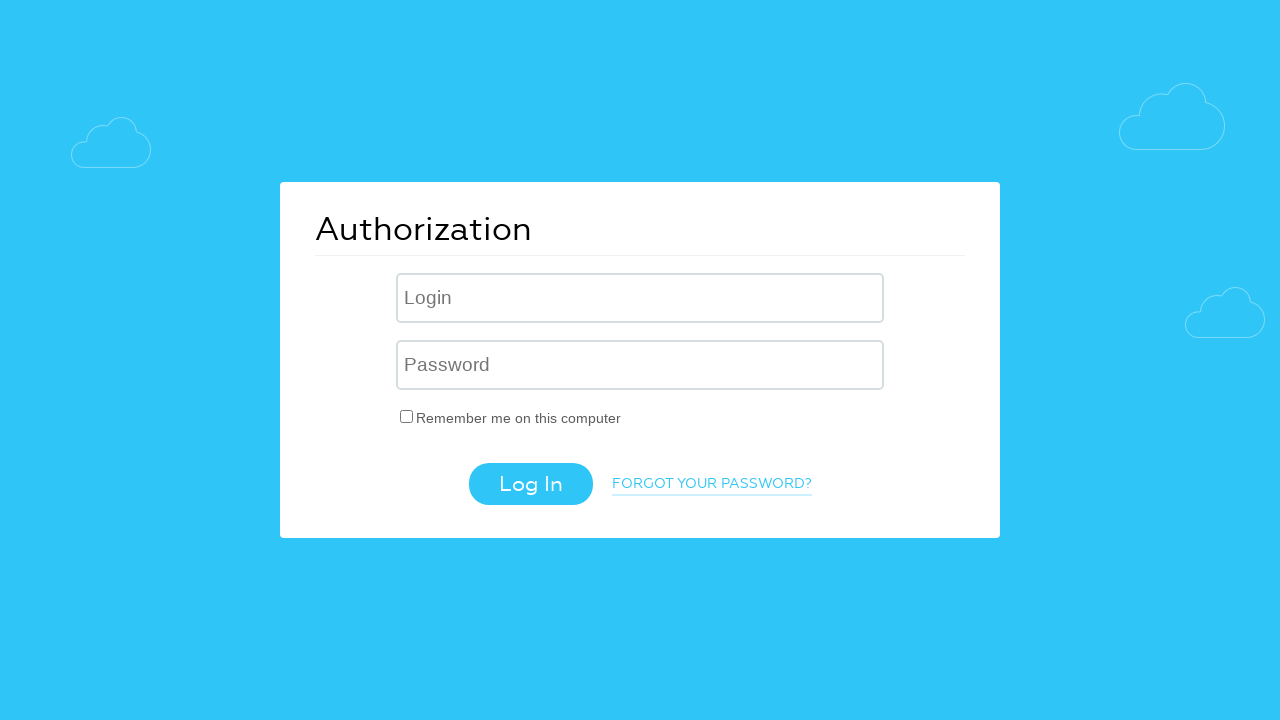

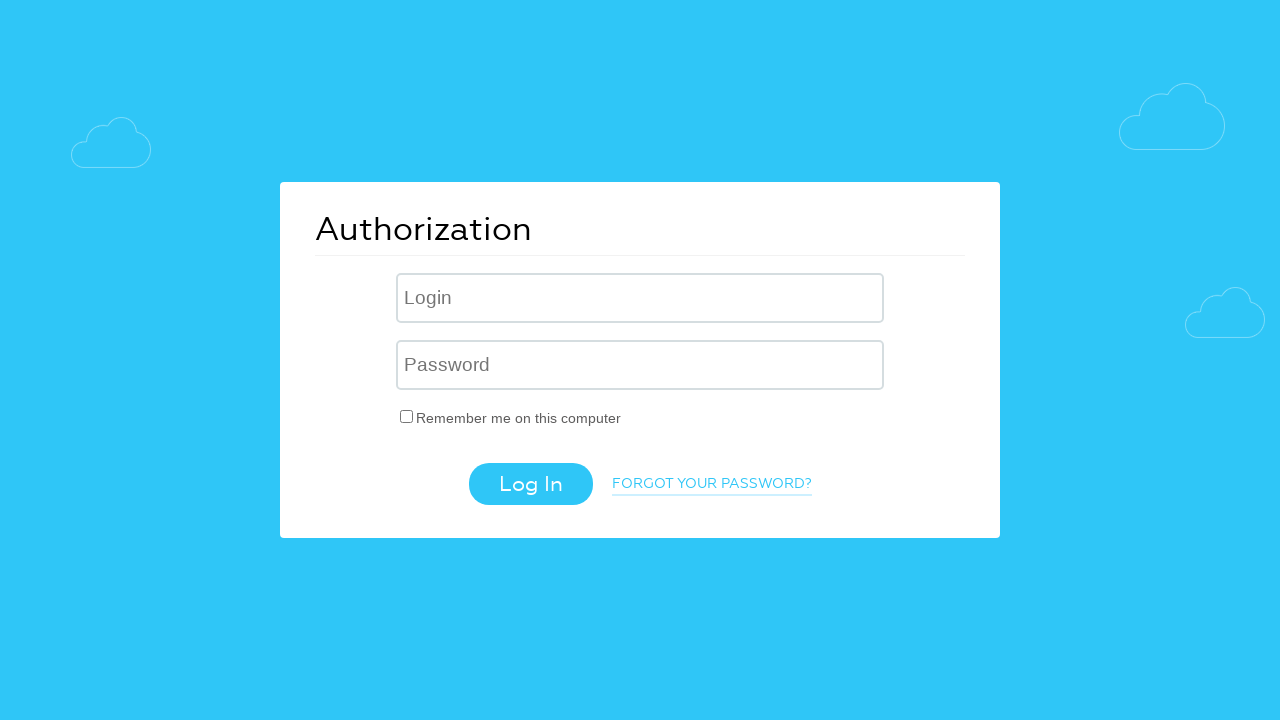